Tests the DemoQA Elements page by locating the text box menu item and clicking on the checkbox menu item

Starting URL: https://demoqa.com/elements

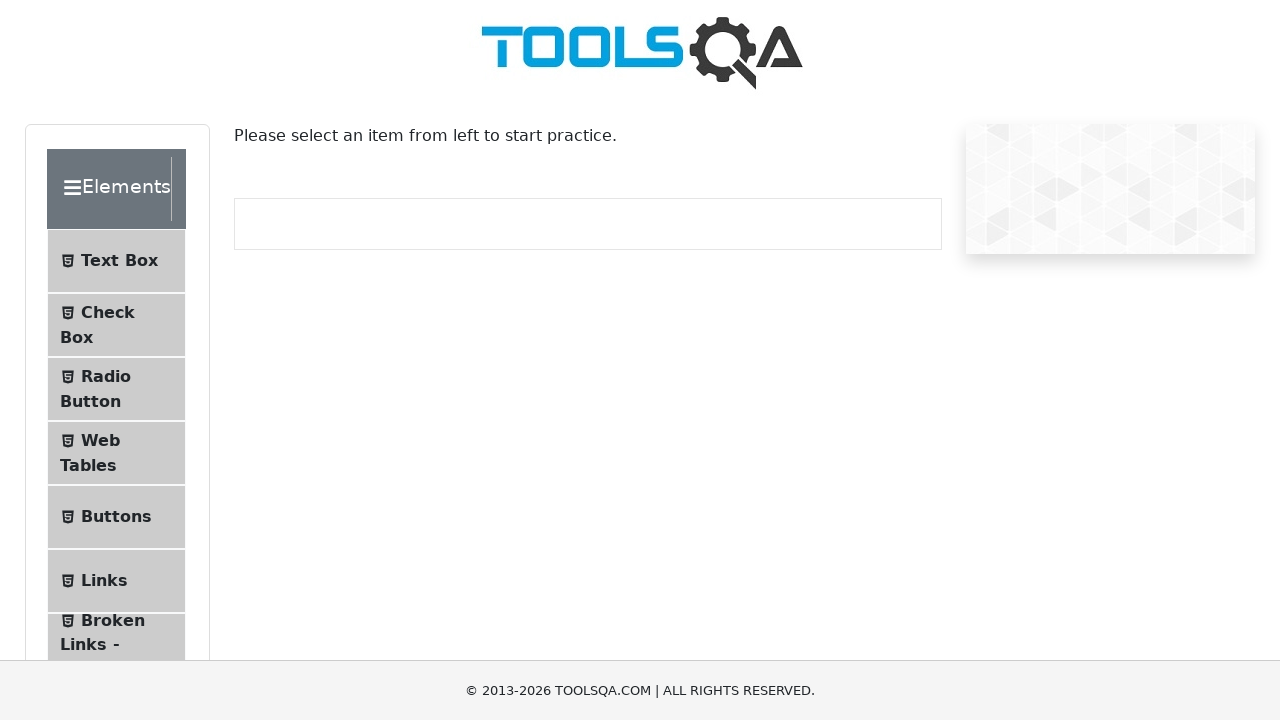

Waited for text box menu item to be visible
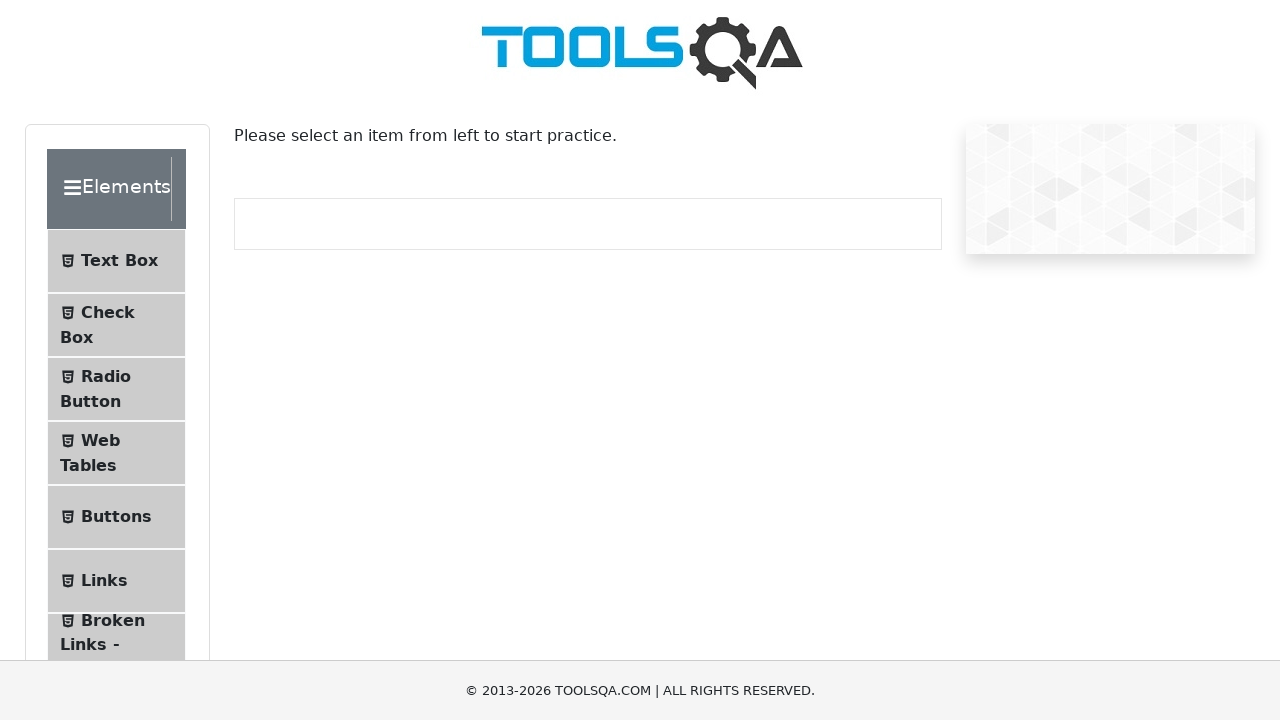

Clicked on checkbox menu item at (116, 325) on li#item-1
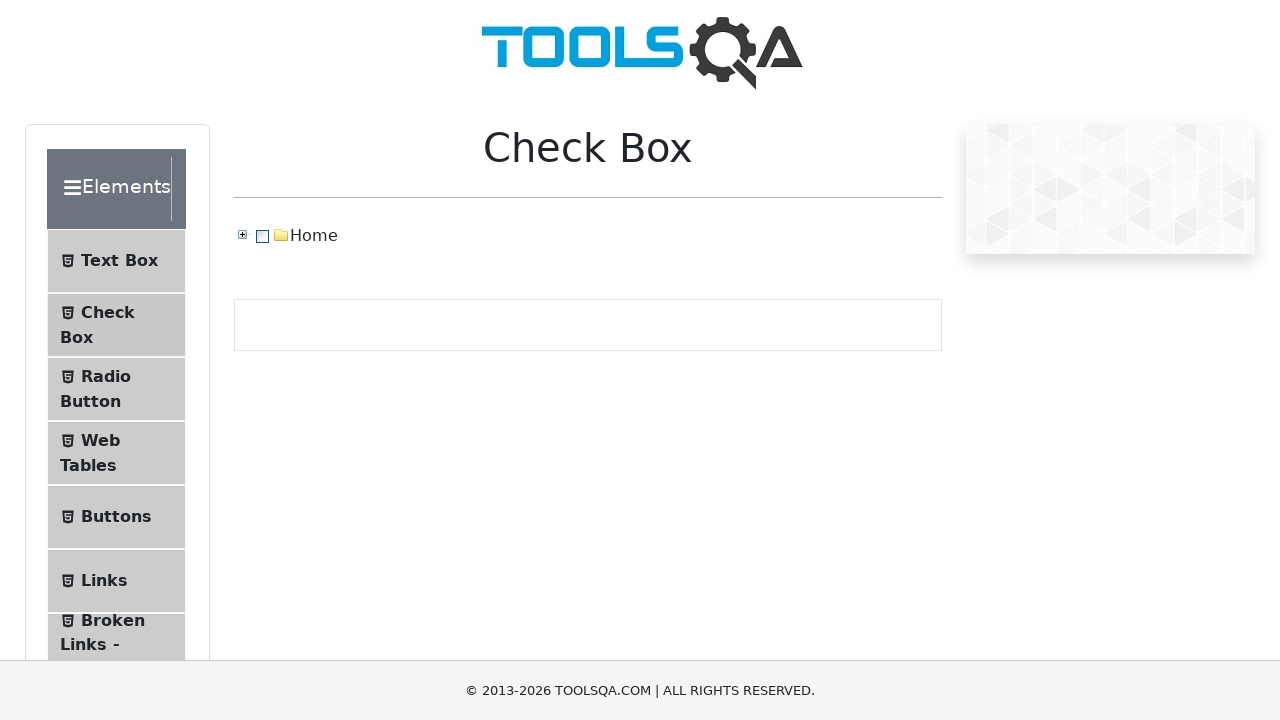

Waited for page to reach networkidle state
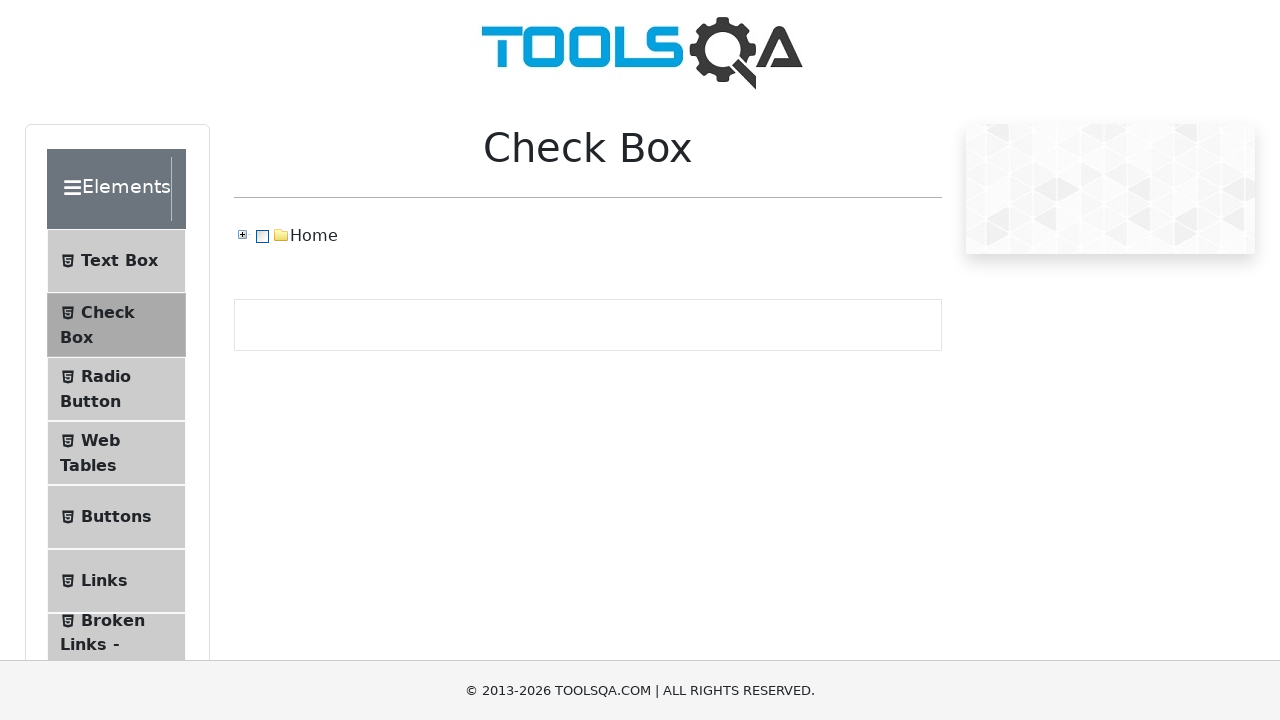

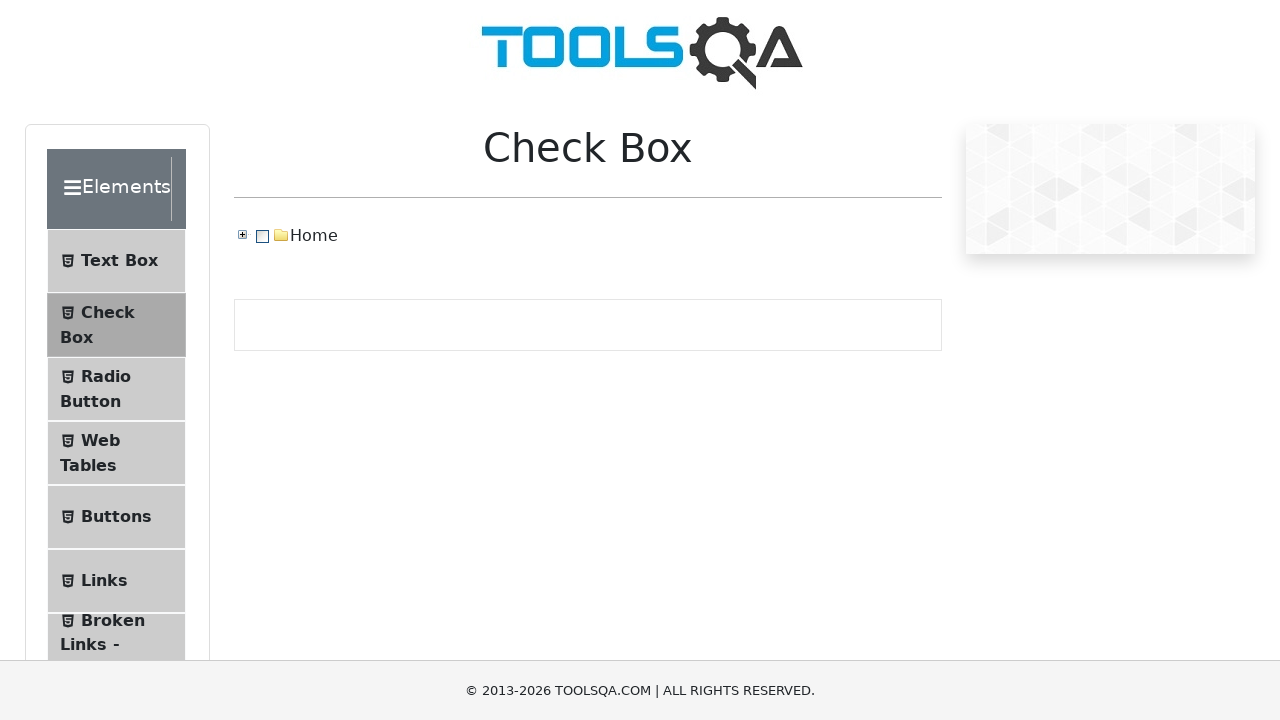